Navigates to DemoQA homepage and clicks on the third card element (Alerts, Frame & Windows section) to access that feature.

Starting URL: https://demoqa.com/

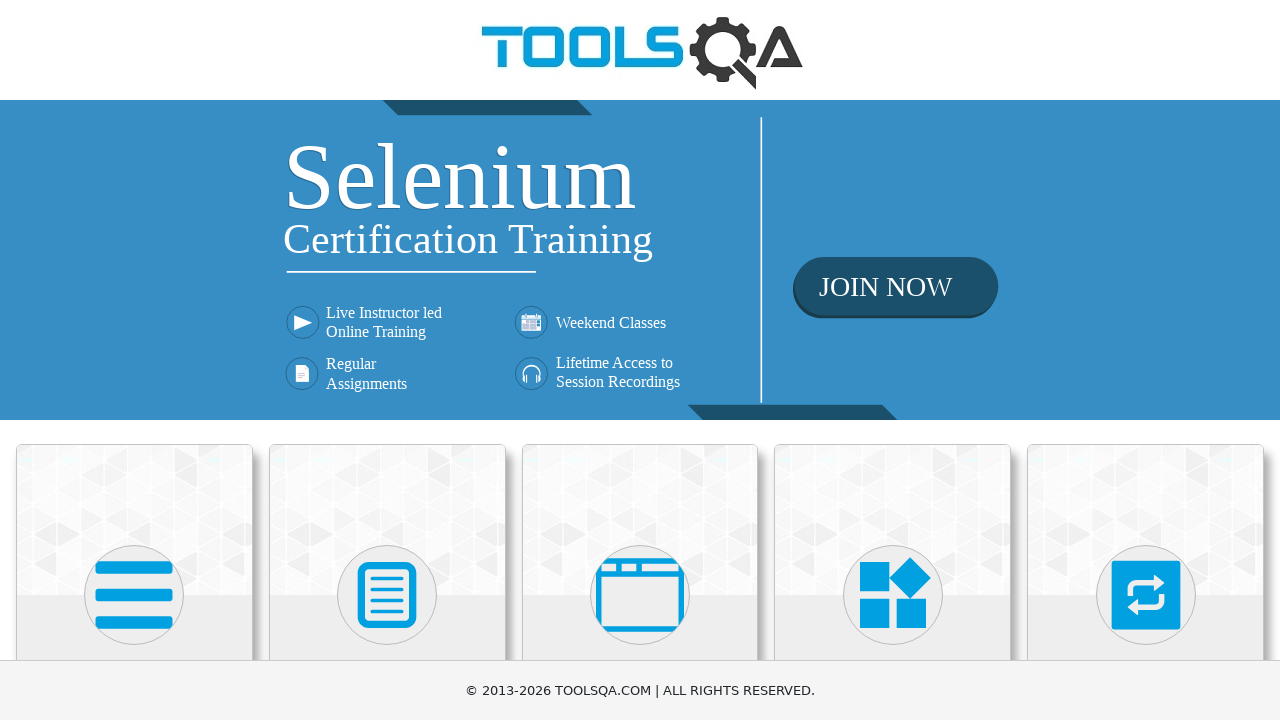

Navigated to DemoQA homepage
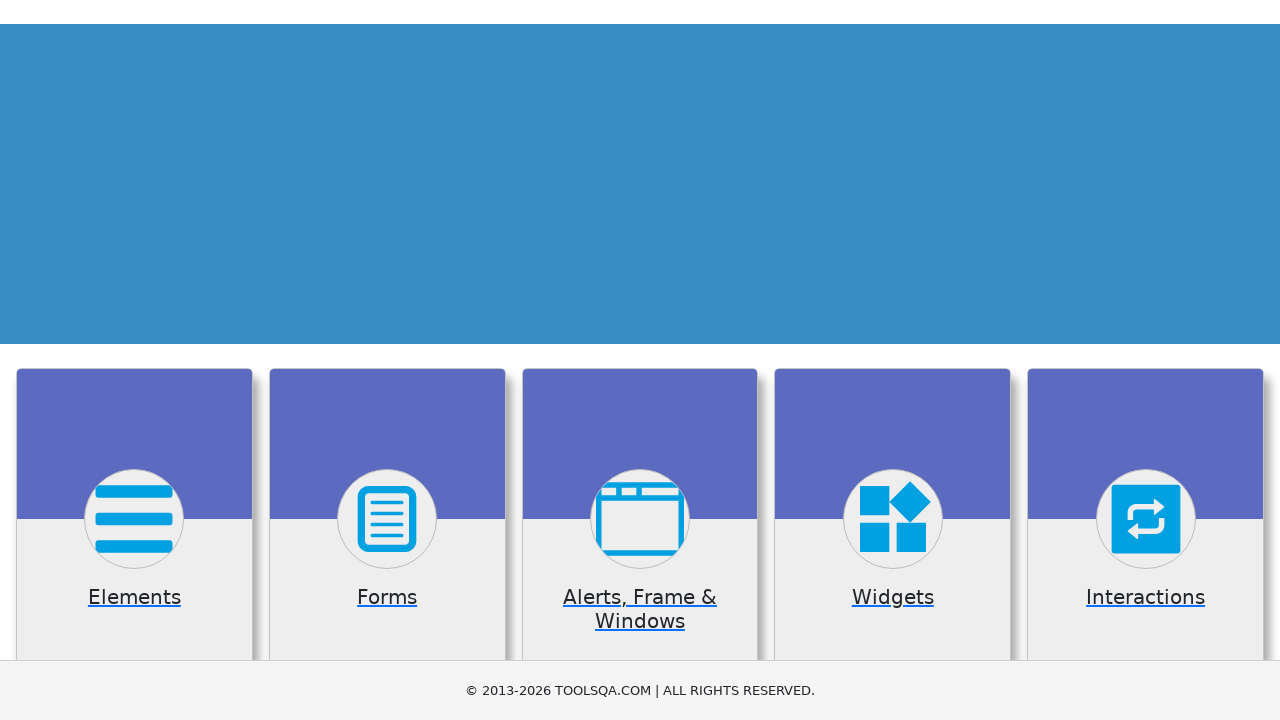

Clicked on the third card element (Alerts, Frame & Windows section) at (640, 520) on (//div[@class='card mt-4 top-card'])[3]
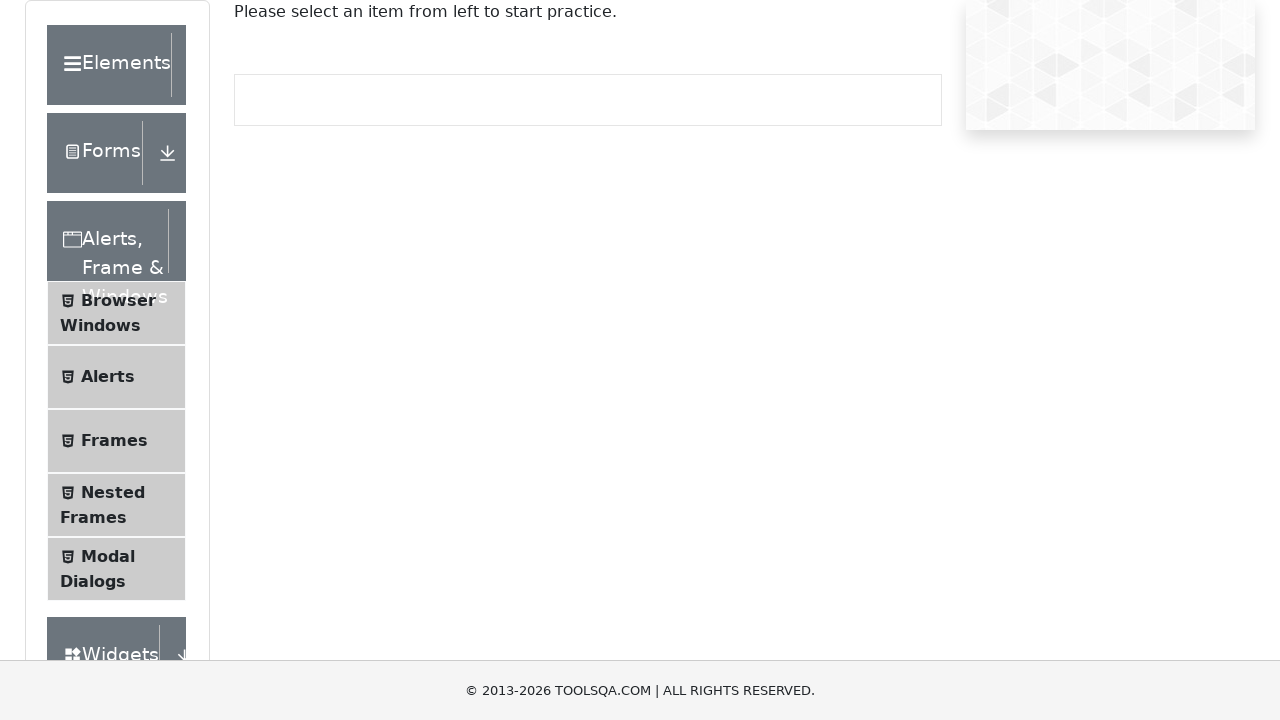

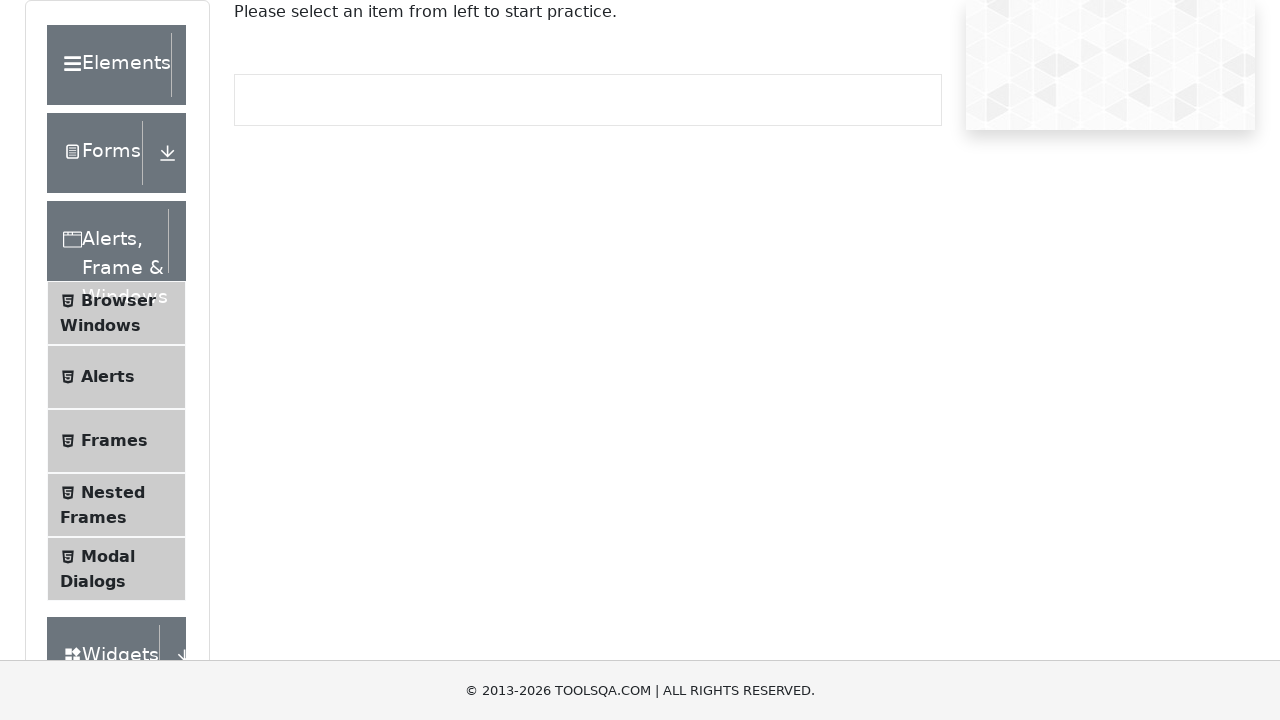